Tests editing a task at the Active filter

Starting URL: https://todomvc4tasj.herokuapp.com/

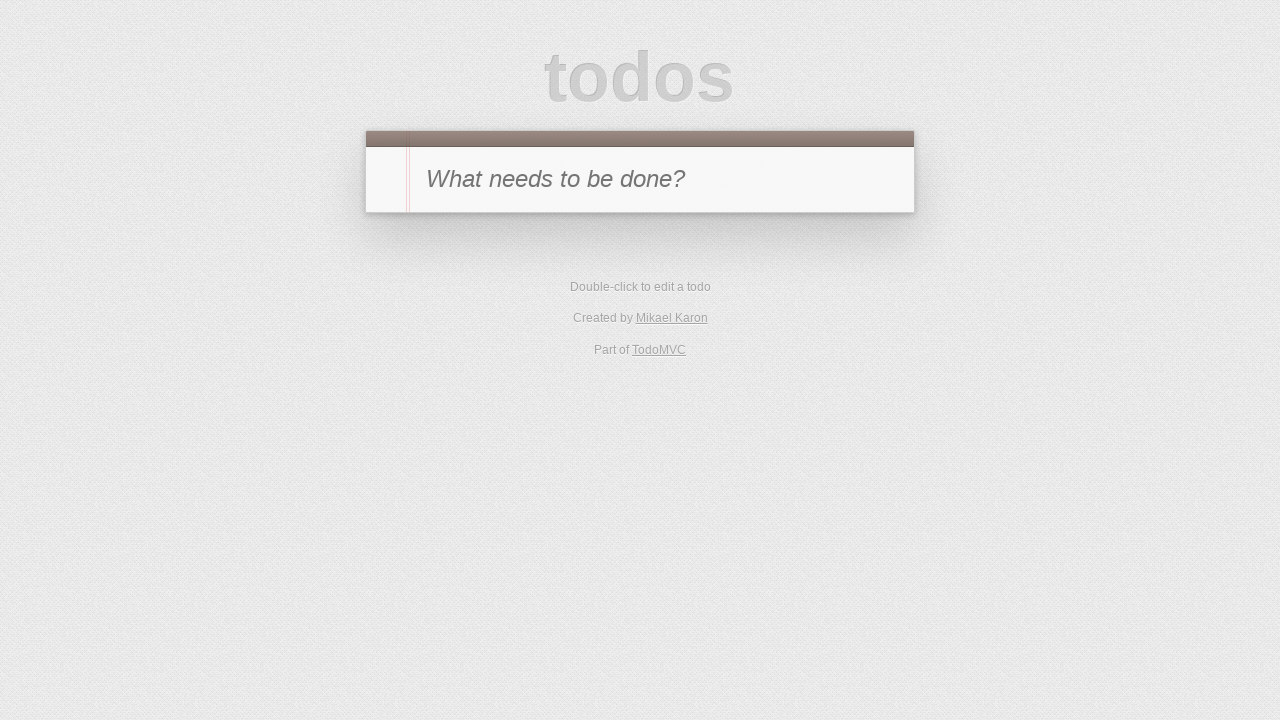

Set localStorage with two active tasks 'a' and 'b'
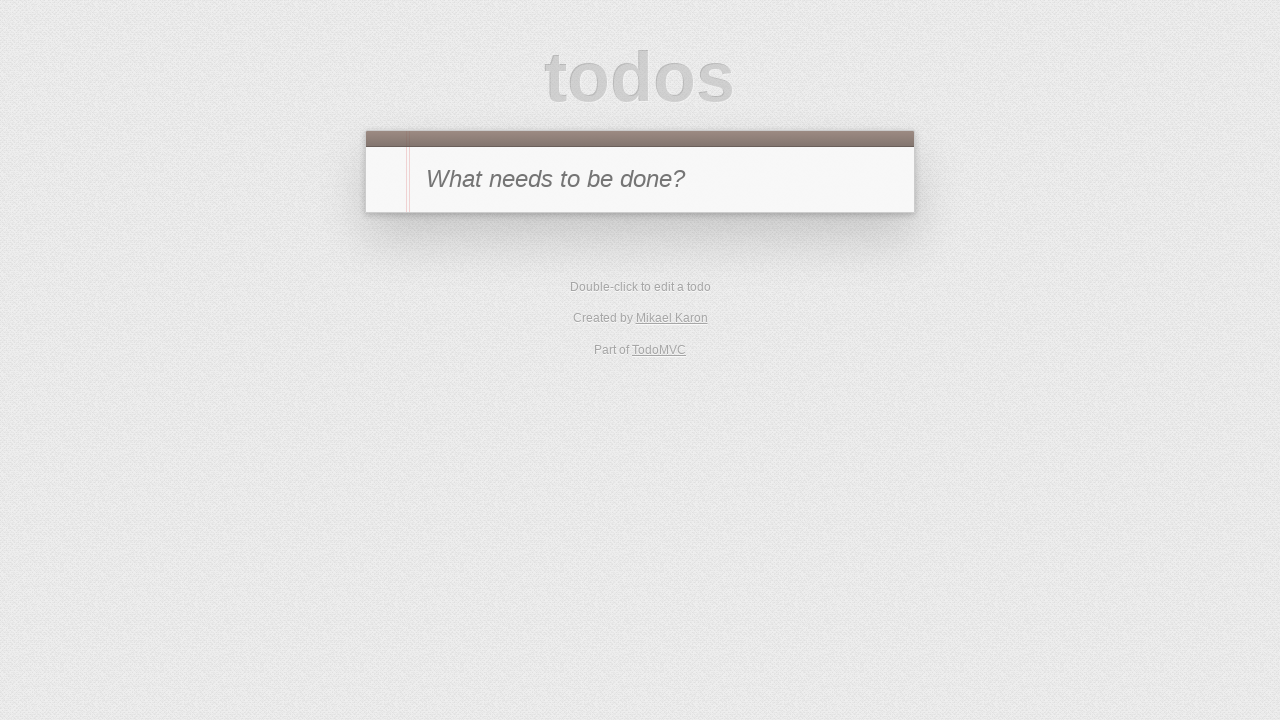

Reloaded page to apply initial state
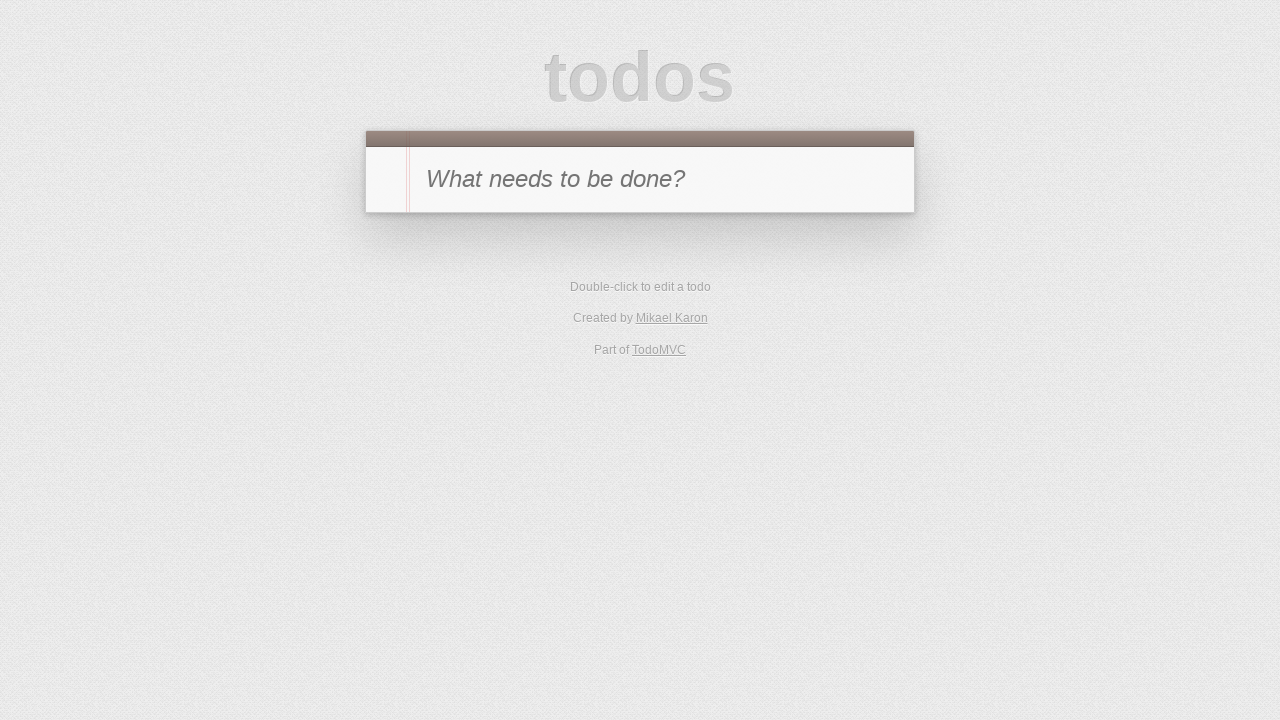

Clicked Active filter link at (614, 351) on [href='#/active']
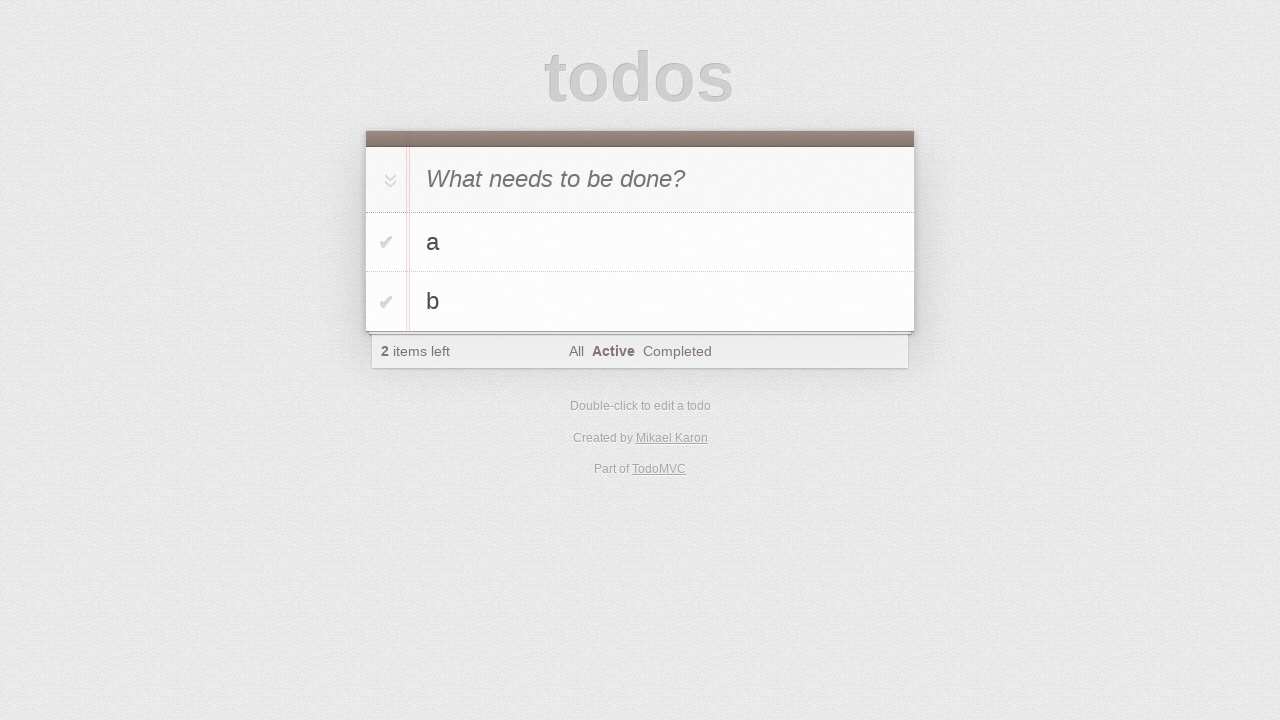

Double-clicked task 'a' to enter edit mode at (640, 242) on #todo-list li:has-text('a')
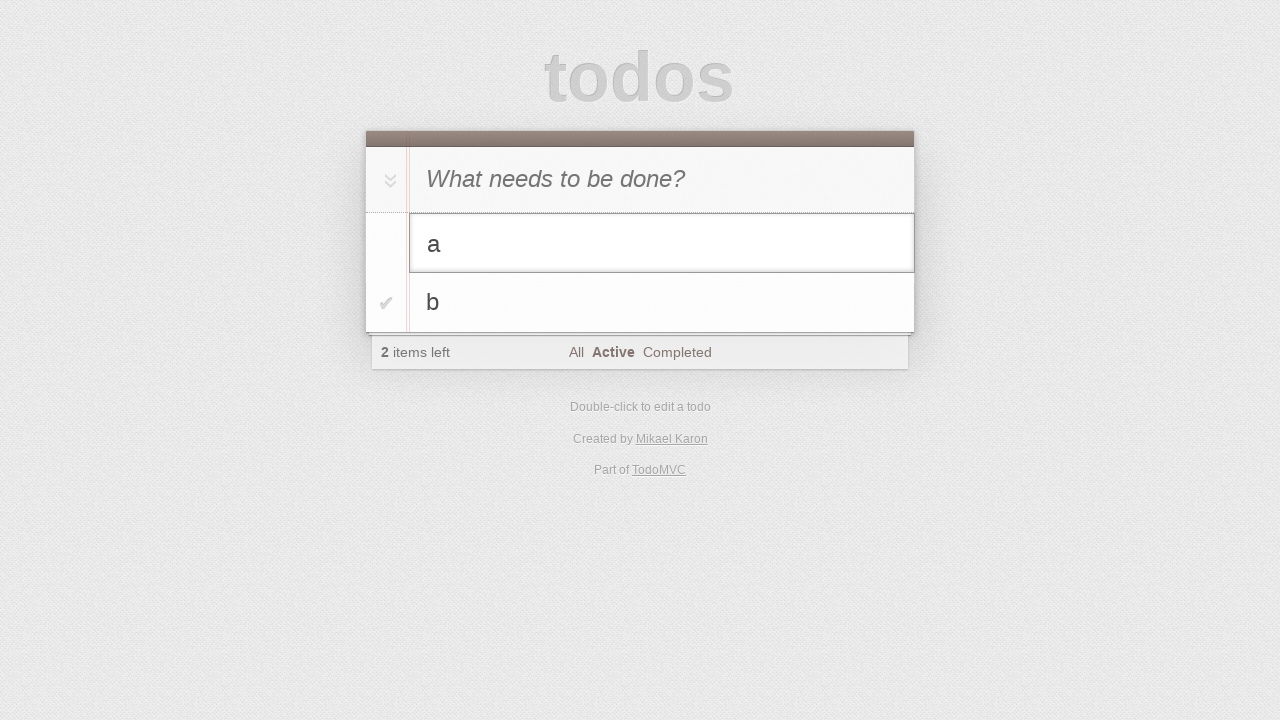

Filled edit field with 'a edited' on #todo-list li.editing .edit
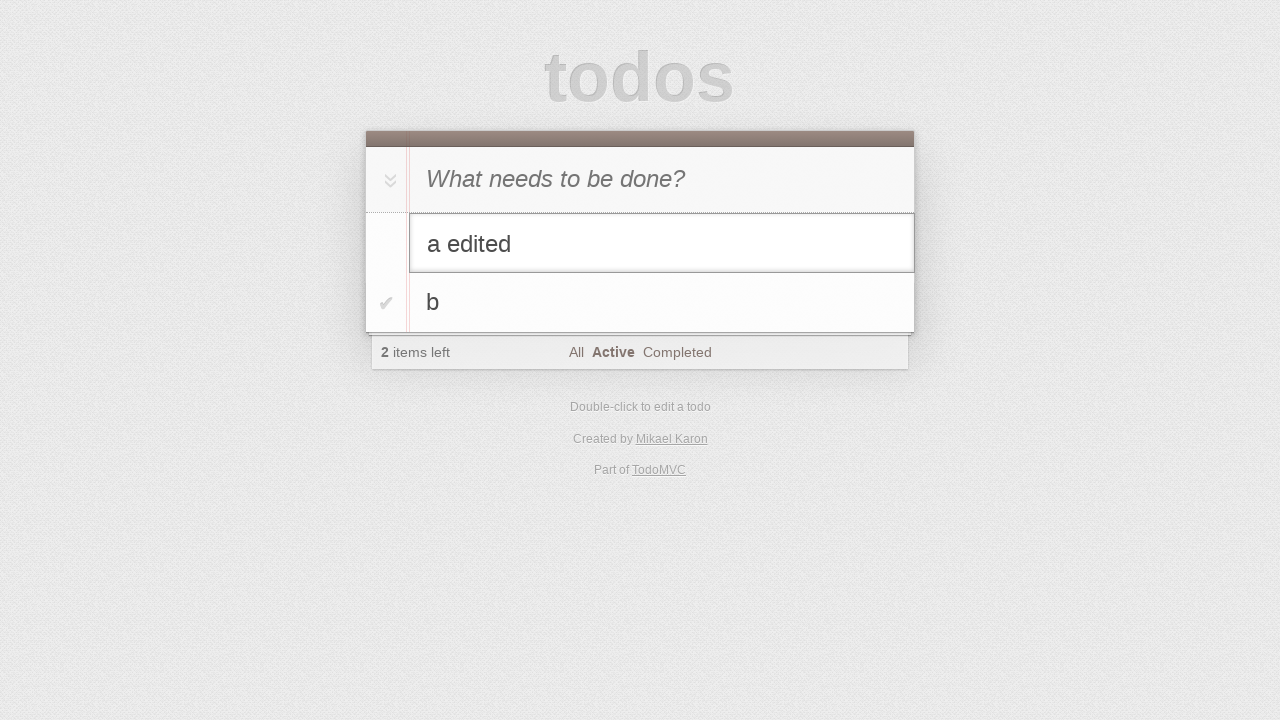

Pressed Enter to confirm task edit on #todo-list li.editing .edit
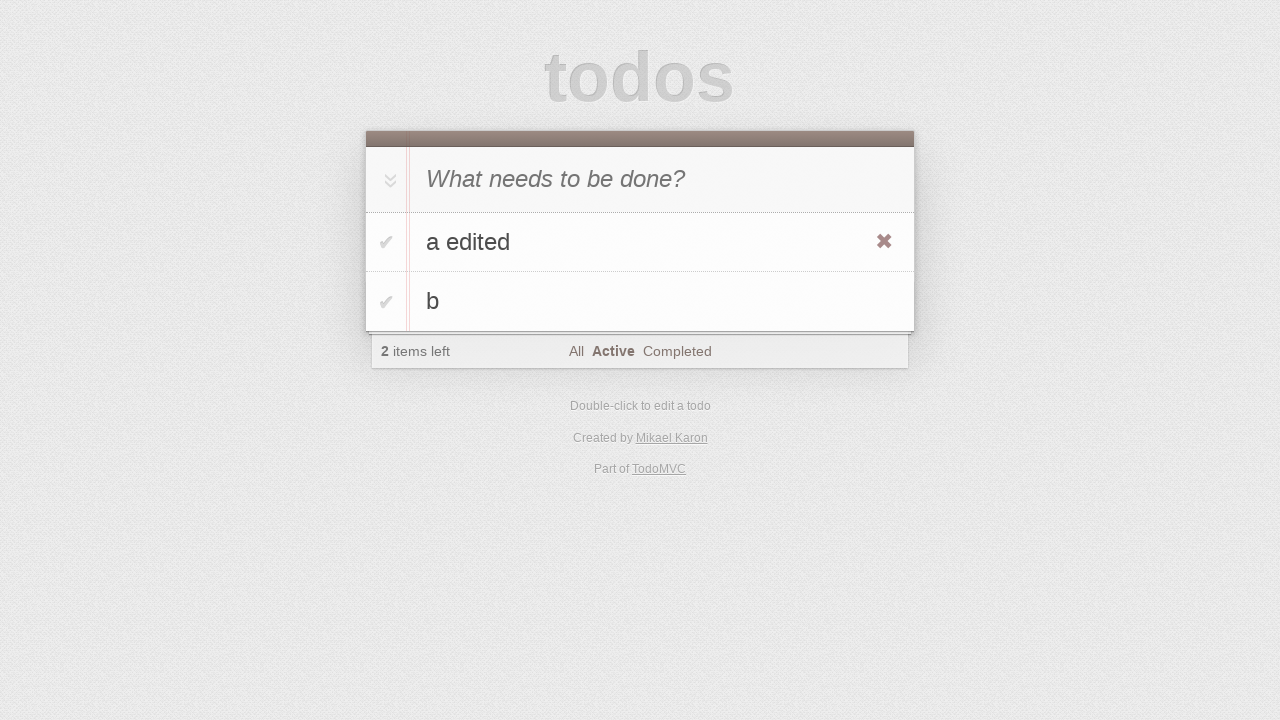

Verified edited task 'a edited' is displayed in the list
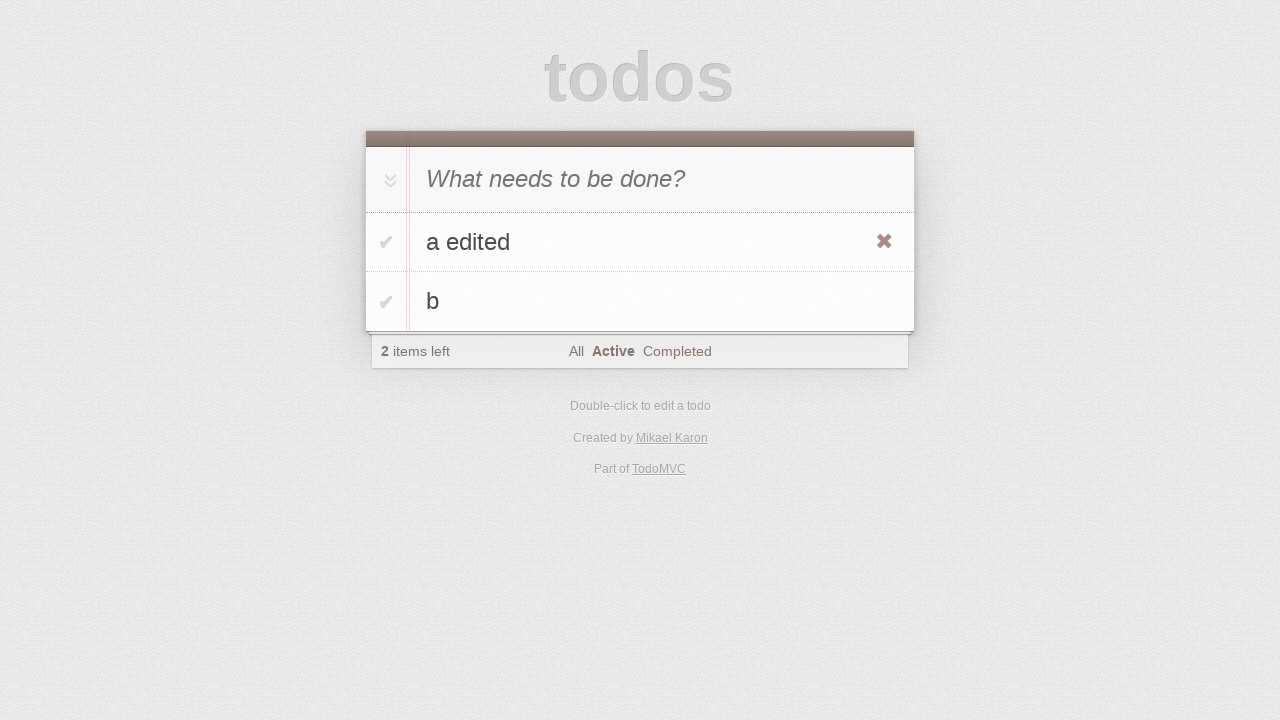

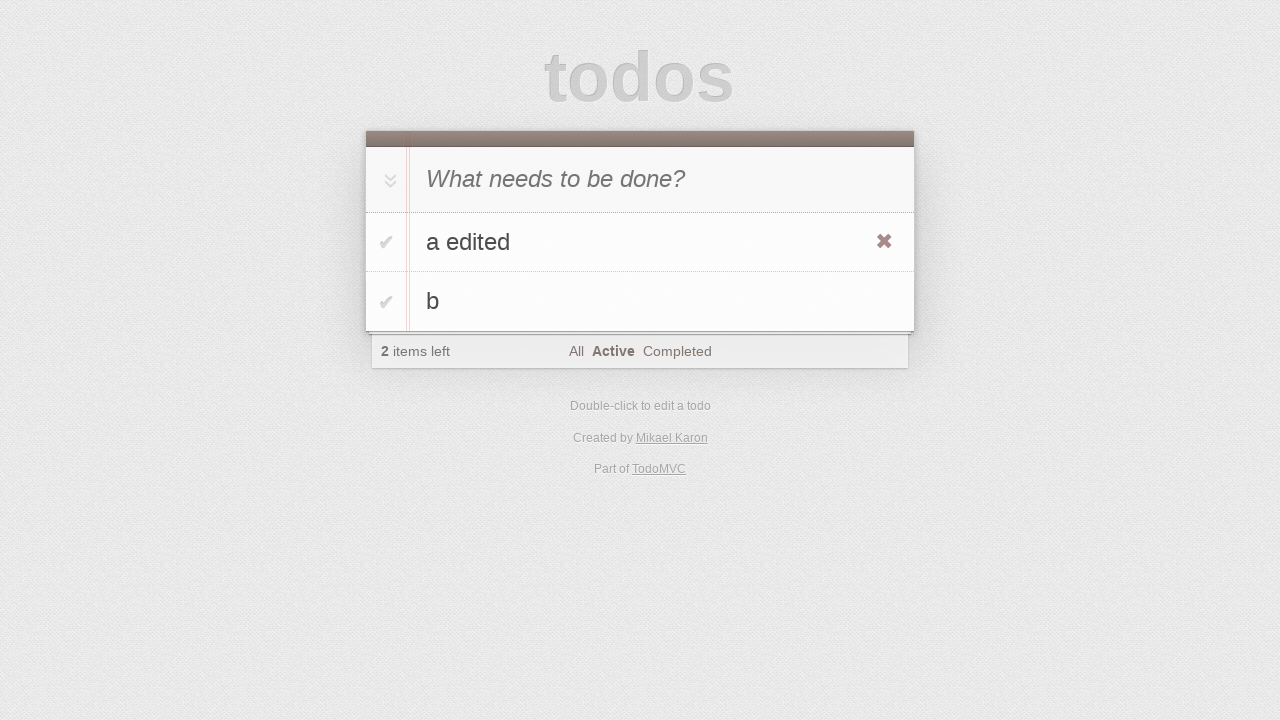